Tests checkbox interaction by toggling the state of two checkboxes - checks the first checkbox if unchecked and unchecks the second checkbox if checked

Starting URL: https://the-internet.herokuapp.com/checkboxes

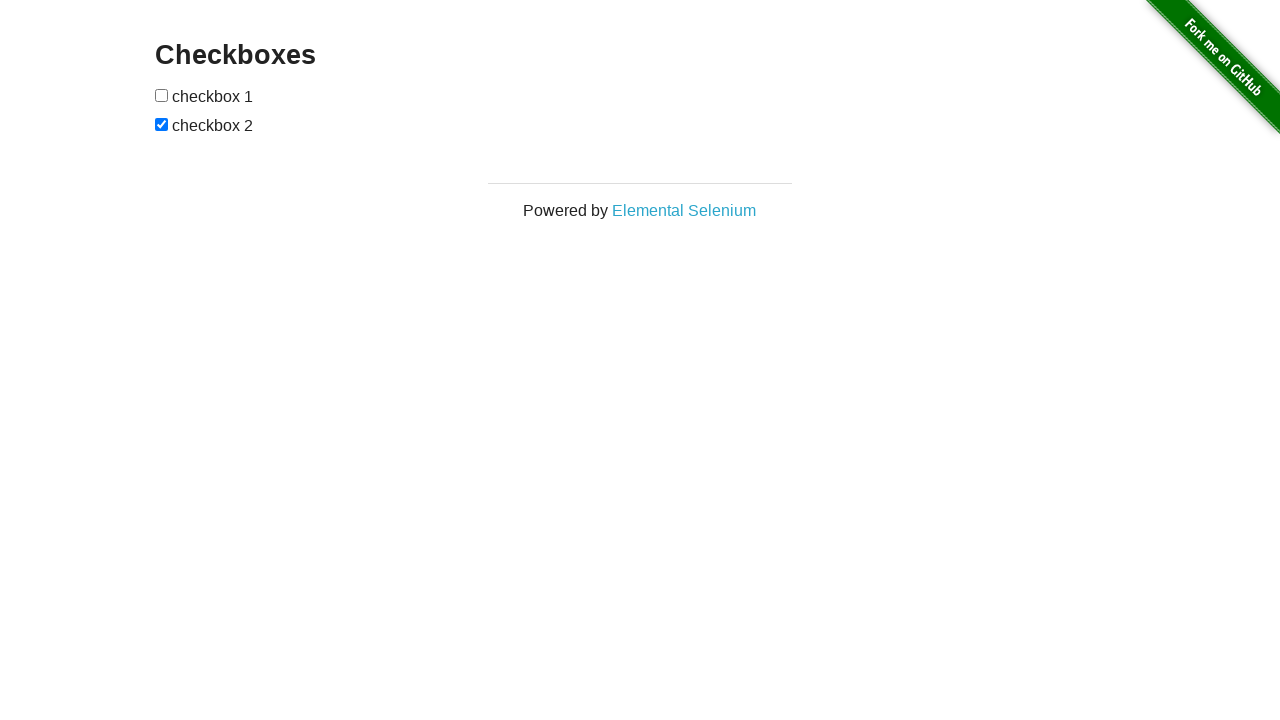

Located first checkbox element
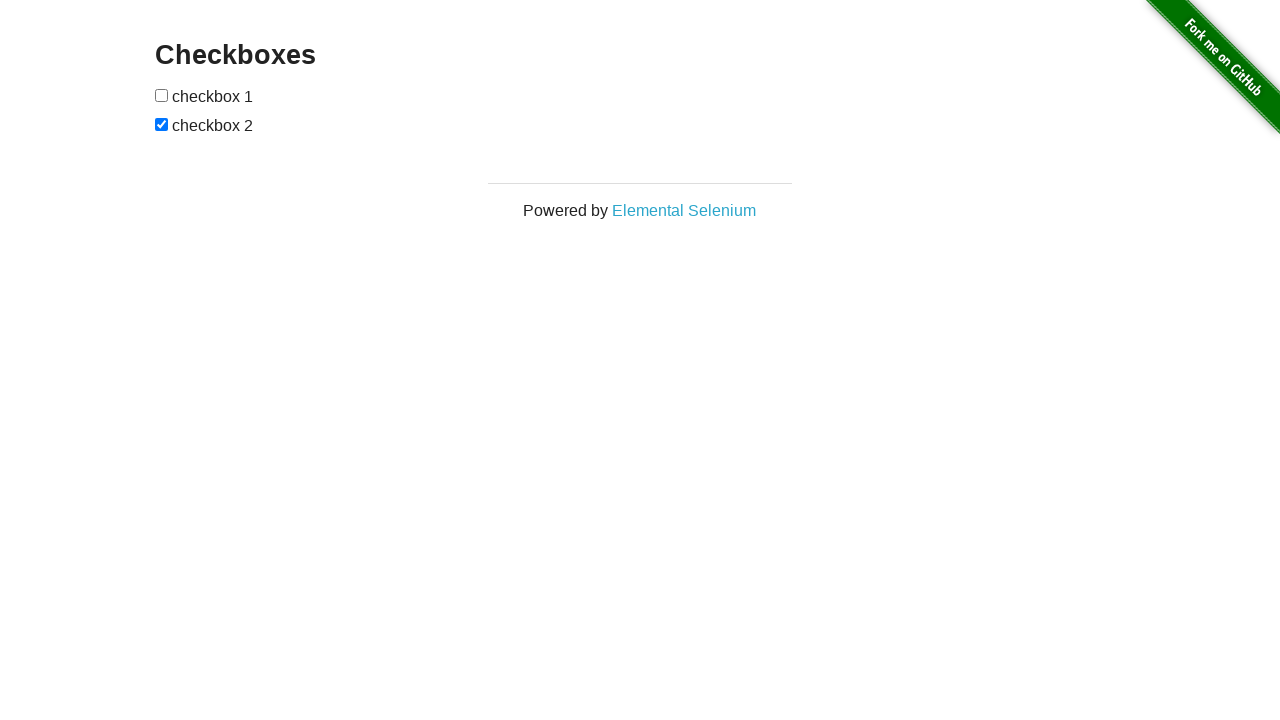

Located second checkbox element
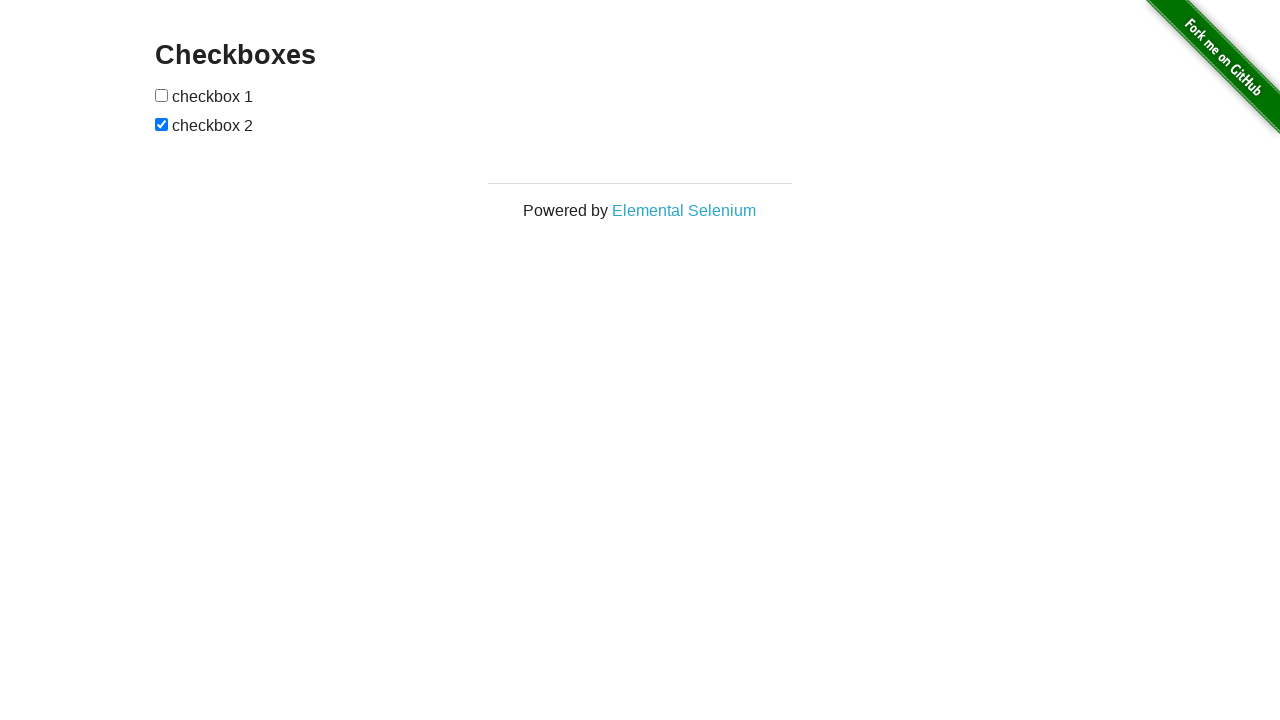

Checked first checkbox state
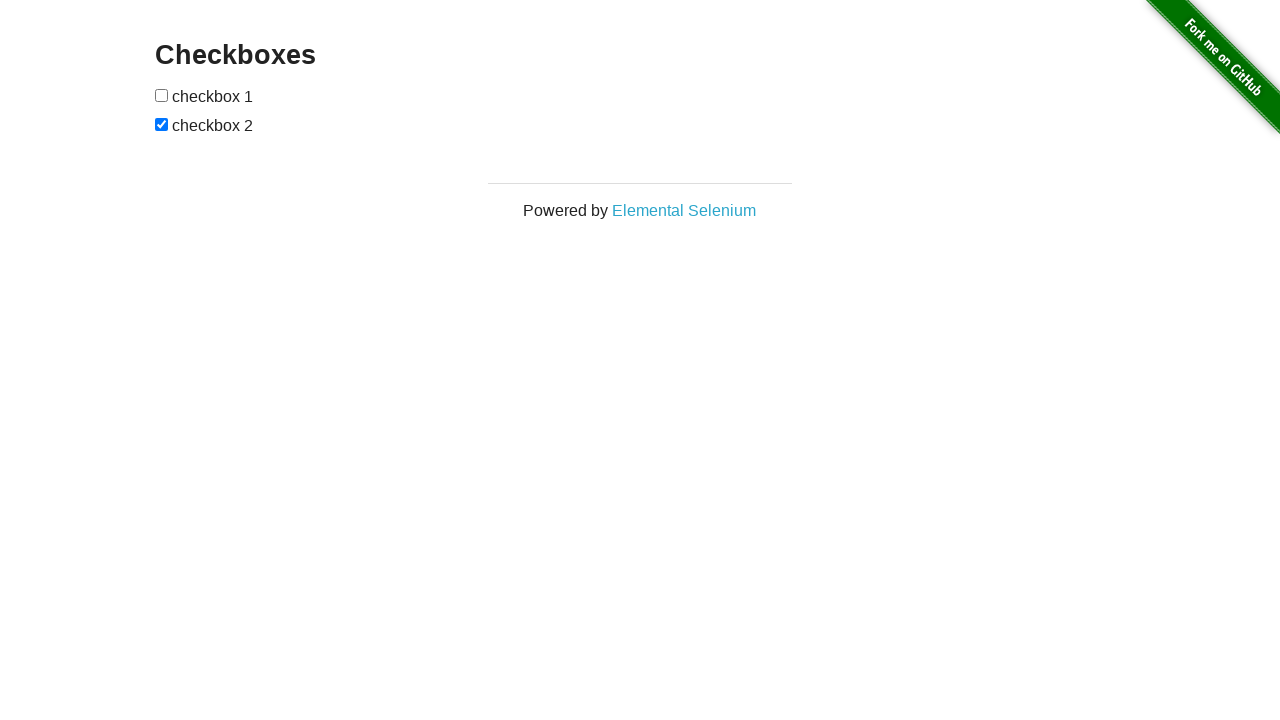

Clicked first checkbox to check it at (162, 95) on xpath=//form[@id='checkboxes']/input[1]
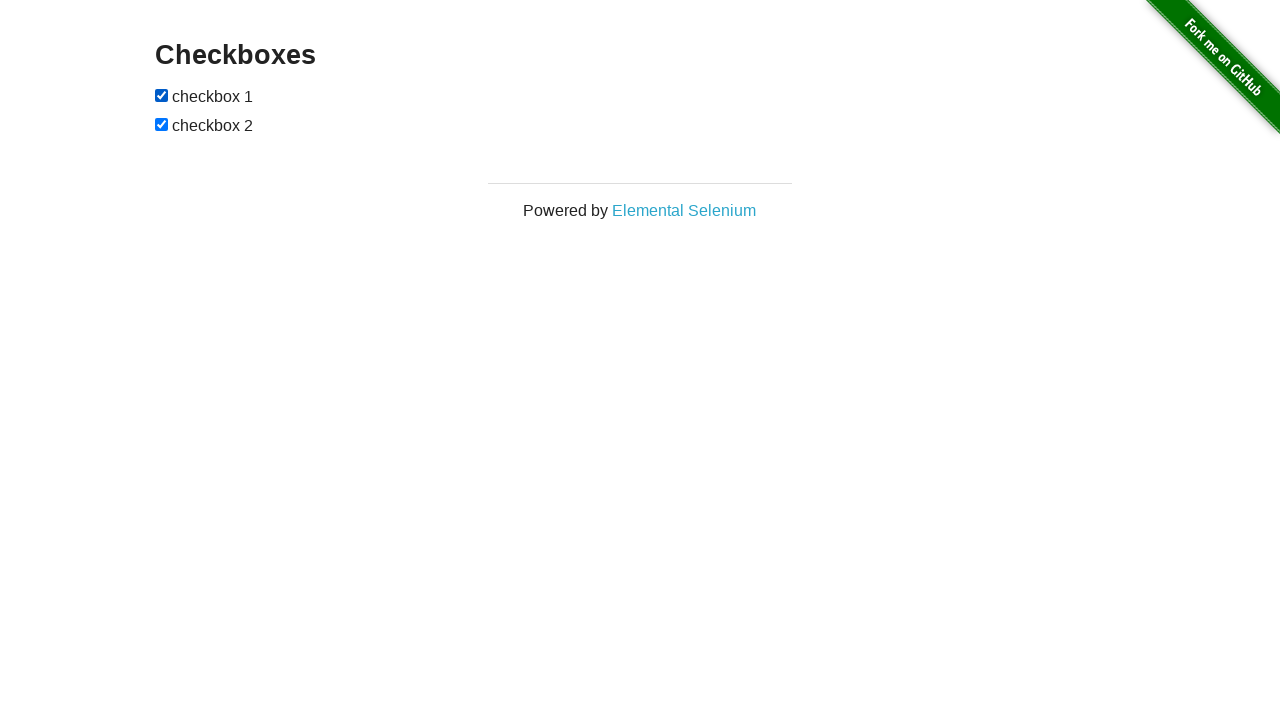

Checked second checkbox state
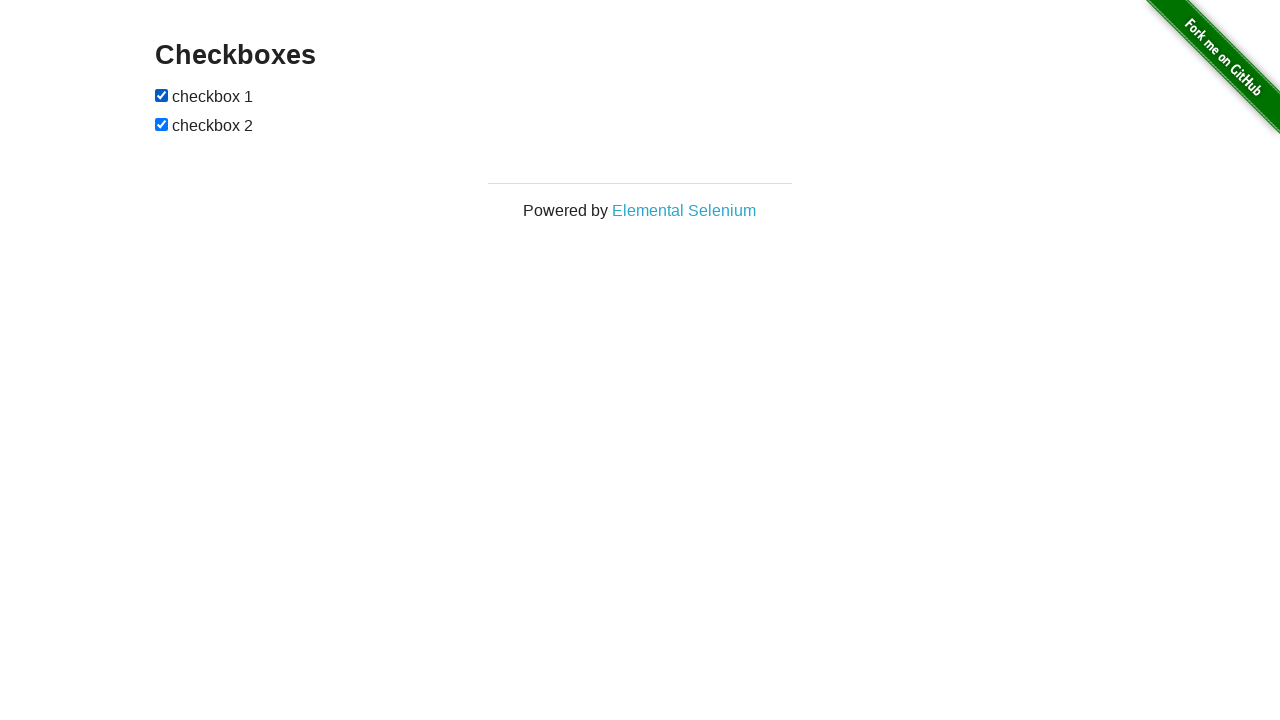

Clicked second checkbox to uncheck it at (162, 124) on xpath=//form[@id='checkboxes']/input[2]
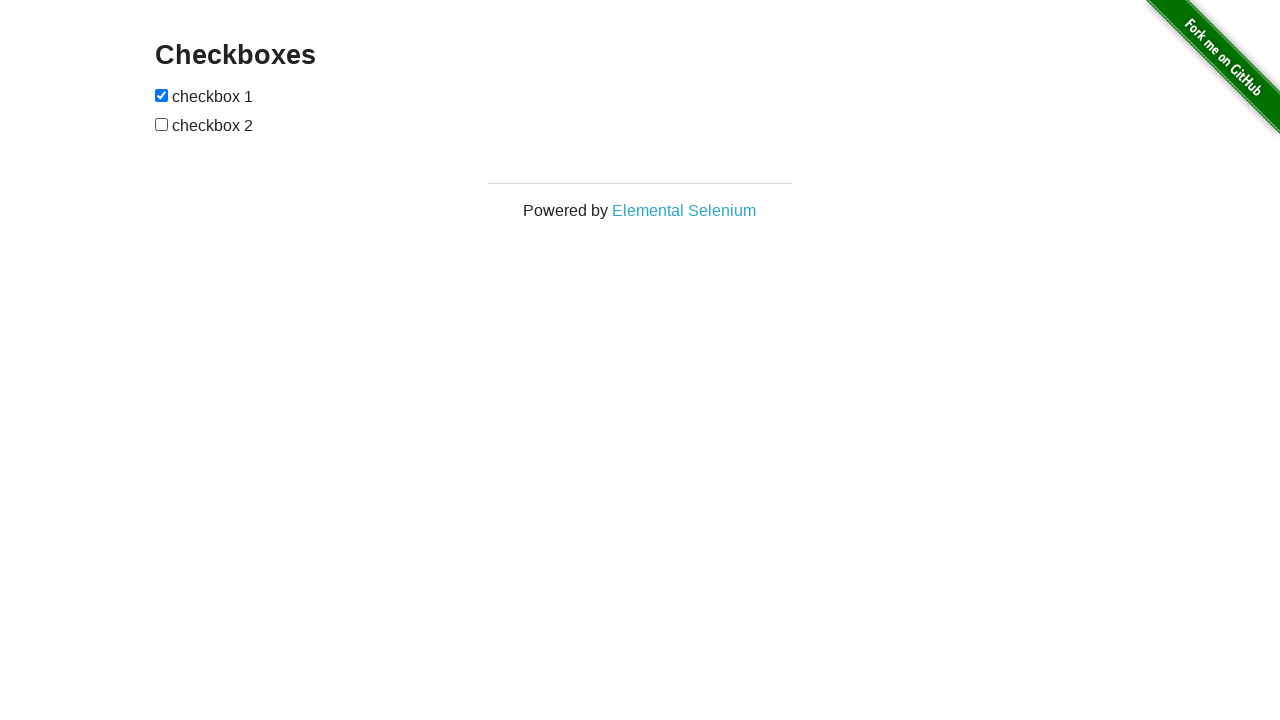

Verified first checkbox is checked
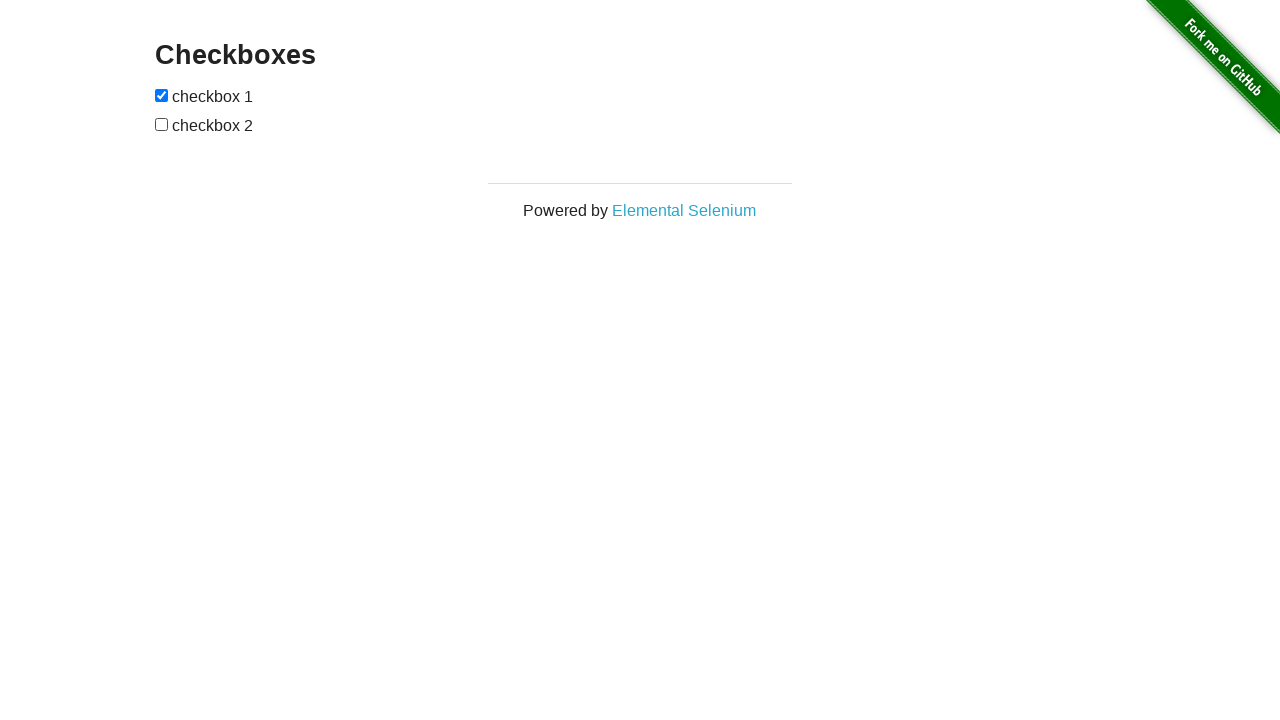

Verified second checkbox is unchecked
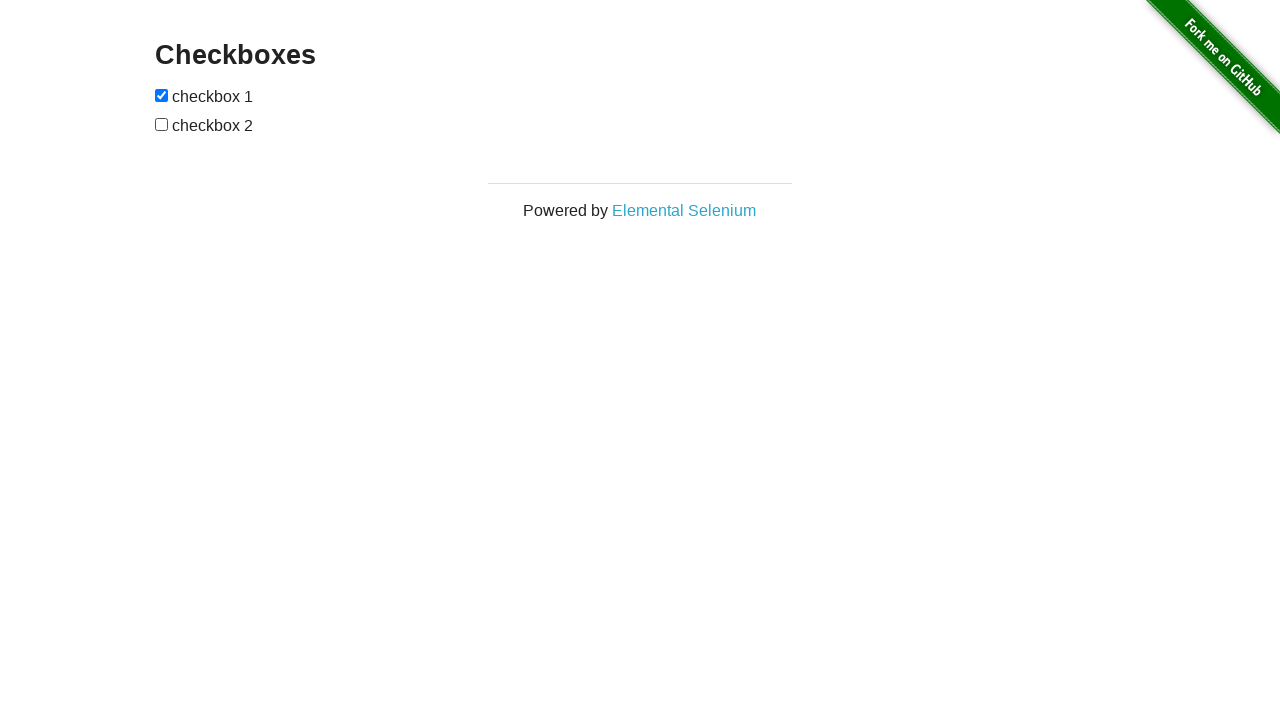

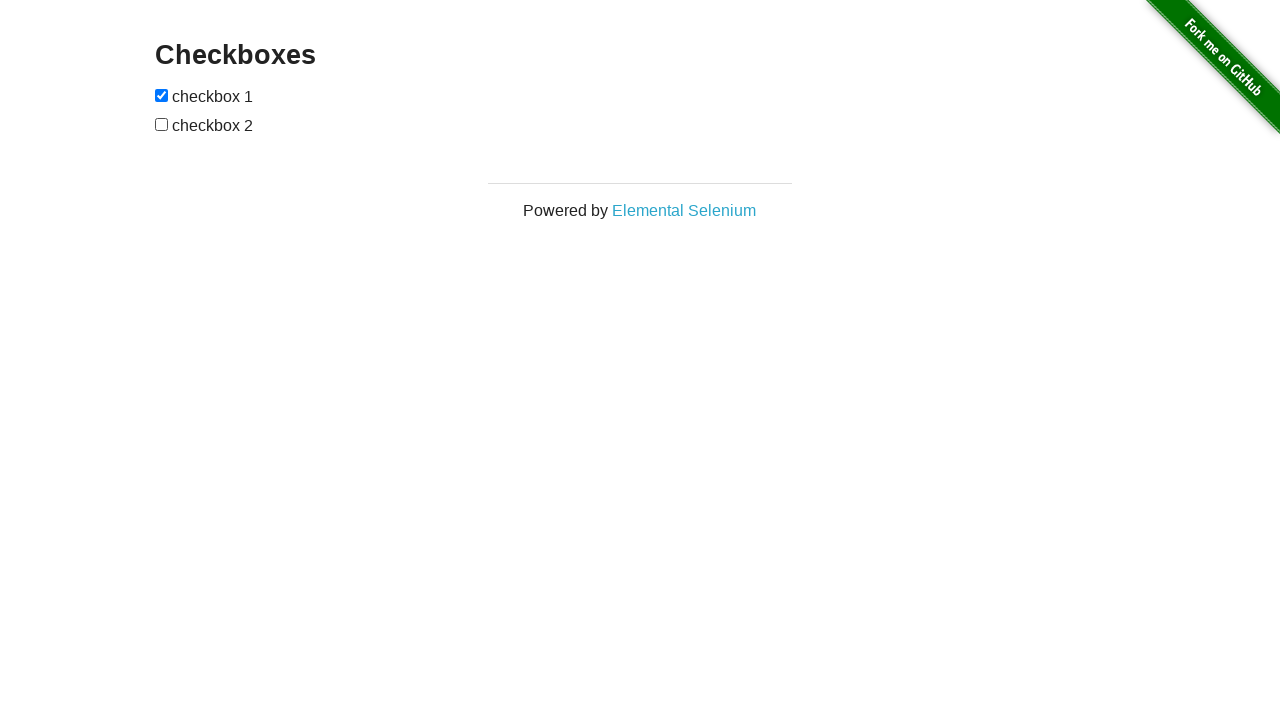